Tests navigation to the Forgot Password page by clicking the "Forgot your password?" link

Starting URL: https://opensource-demo.orangehrmlive.com/web/index.php/auth/login

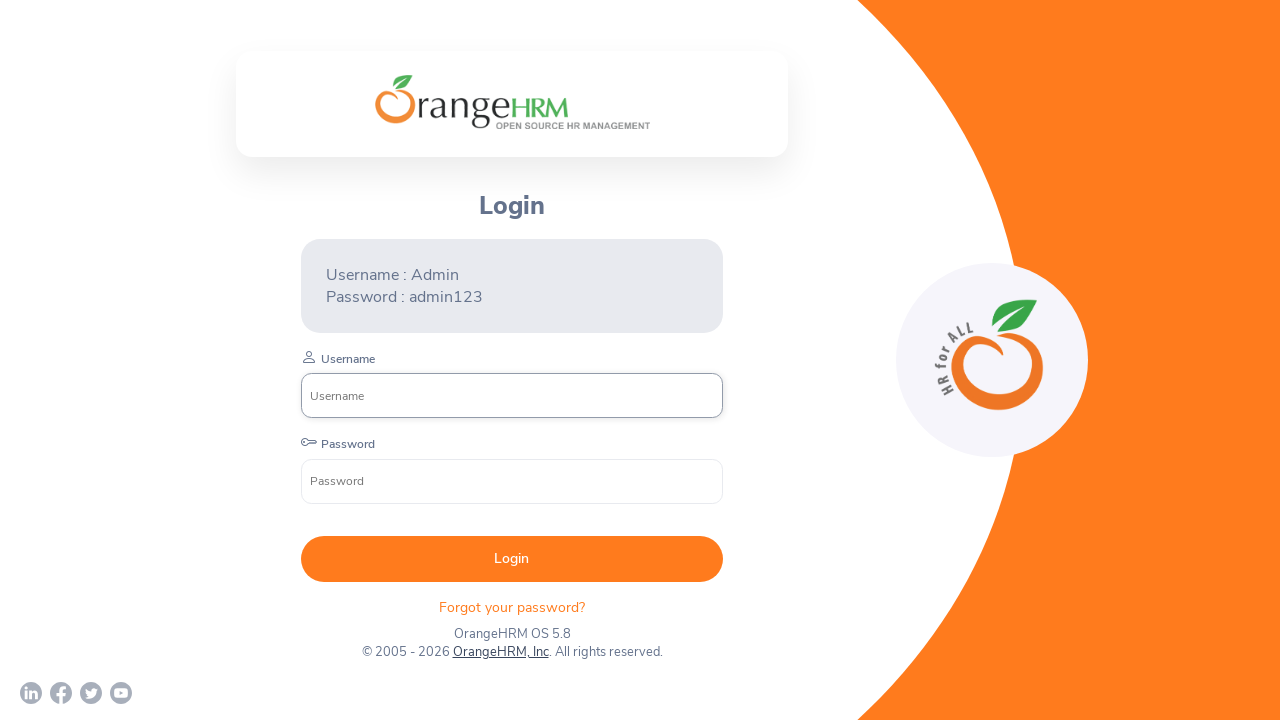

Clicked 'Forgot your password?' link at (512, 607) on text=Forgot your password?
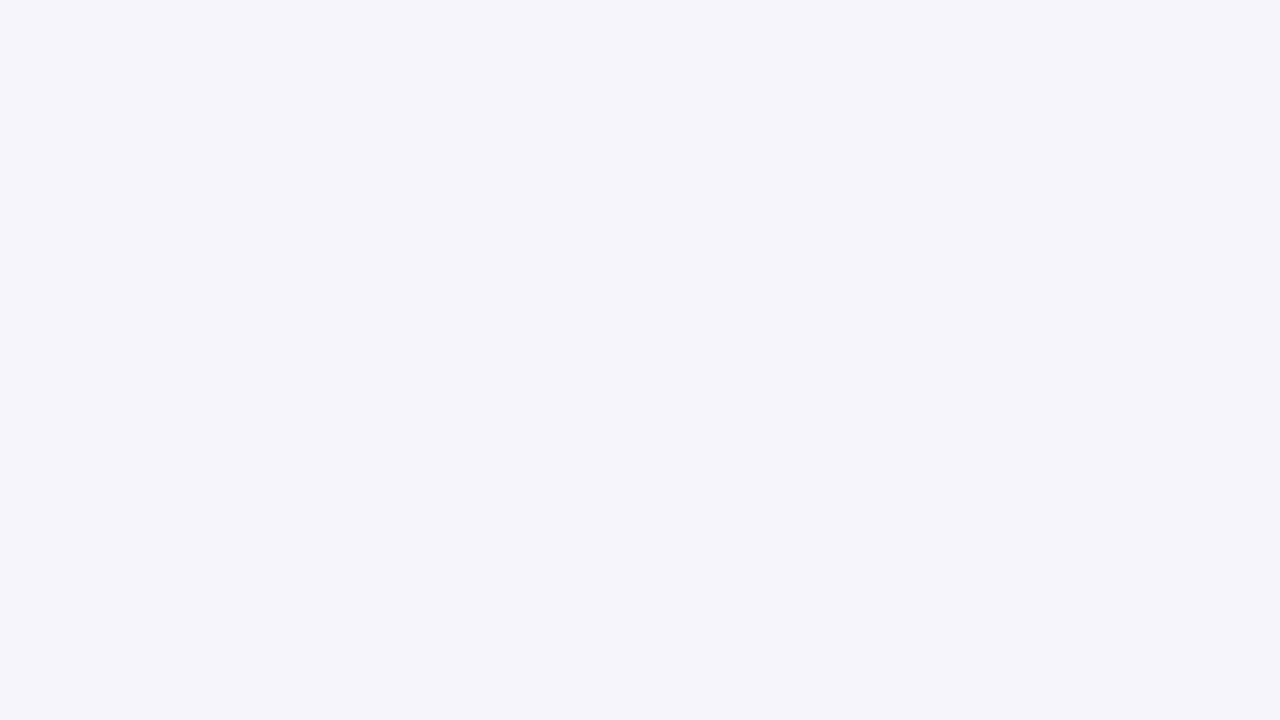

Password reset page loaded successfully
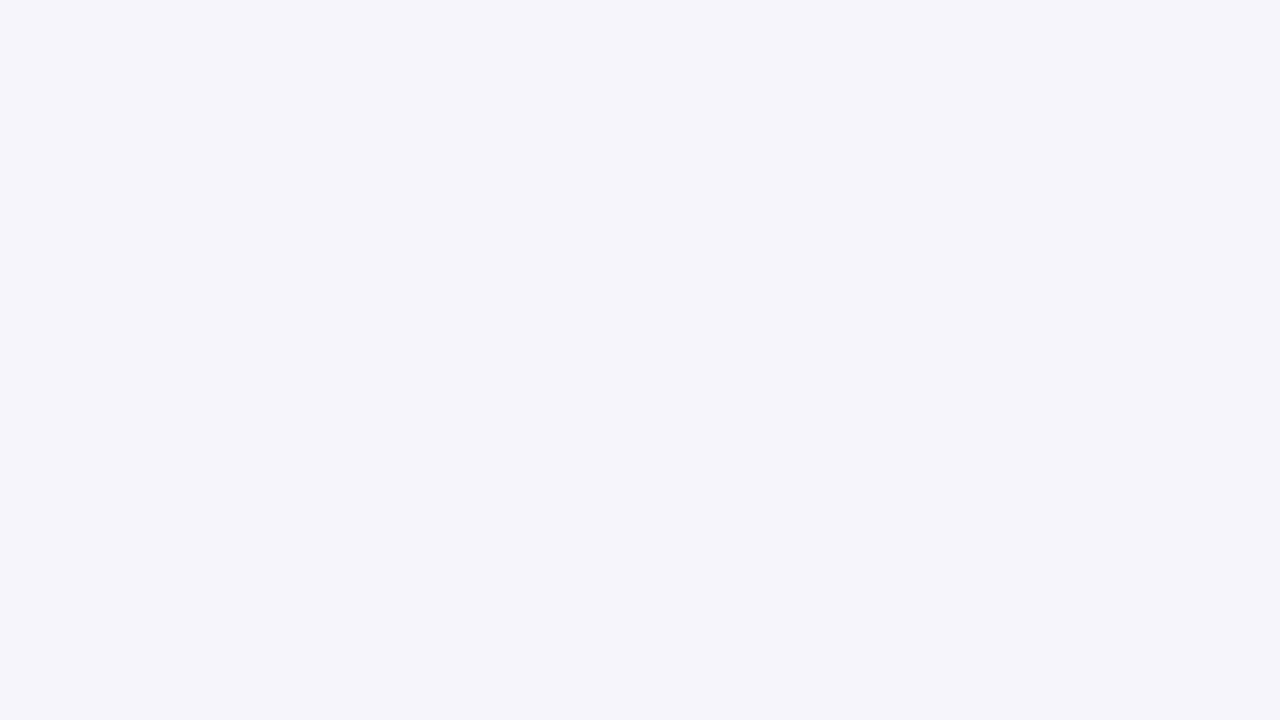

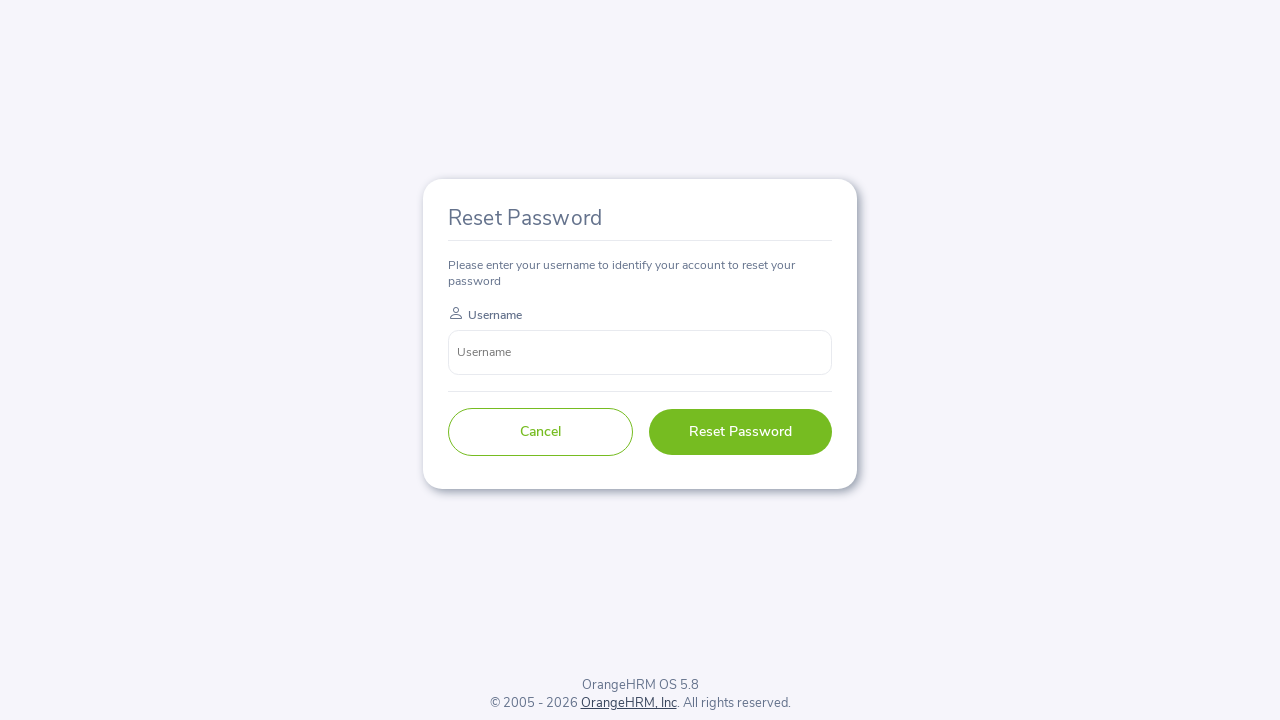